Navigates to Playwright docs, clicks Get started link, and verifies Installation heading (marked as skipped in original)

Starting URL: https://playwright.dev/

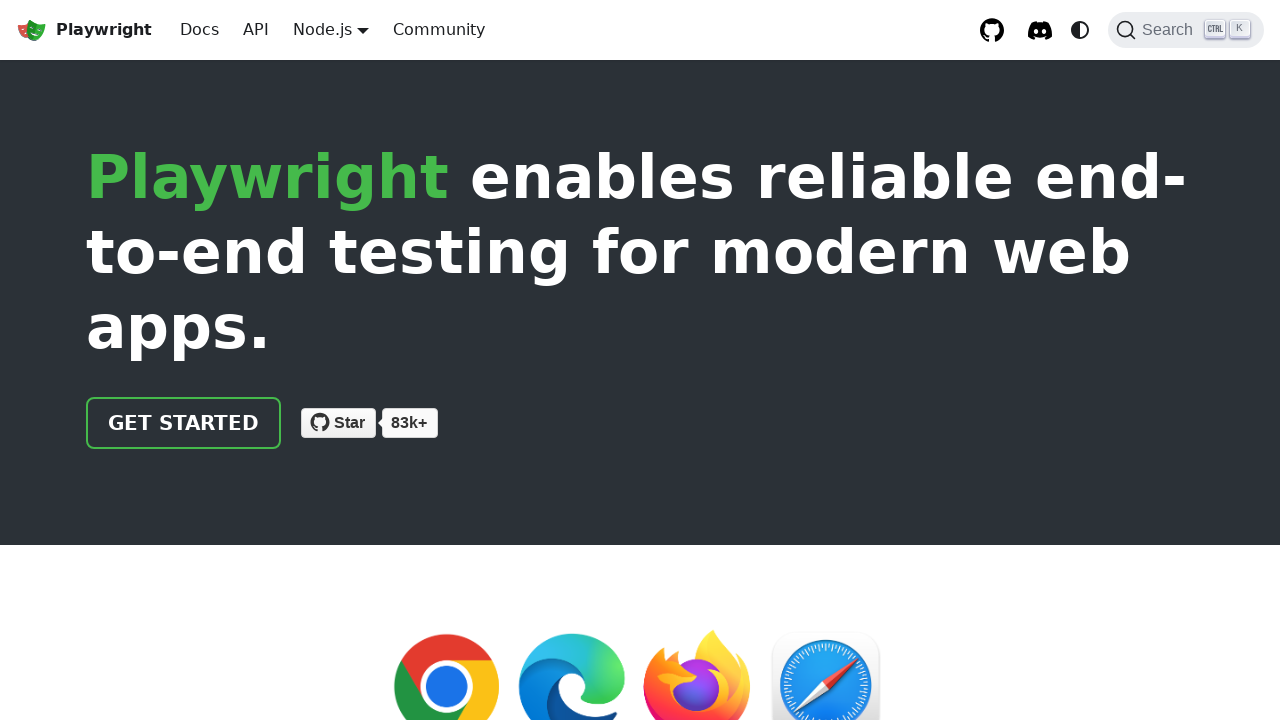

Clicked 'Get started' link on Playwright docs homepage at (184, 423) on internal:role=link[name="Get started"i]
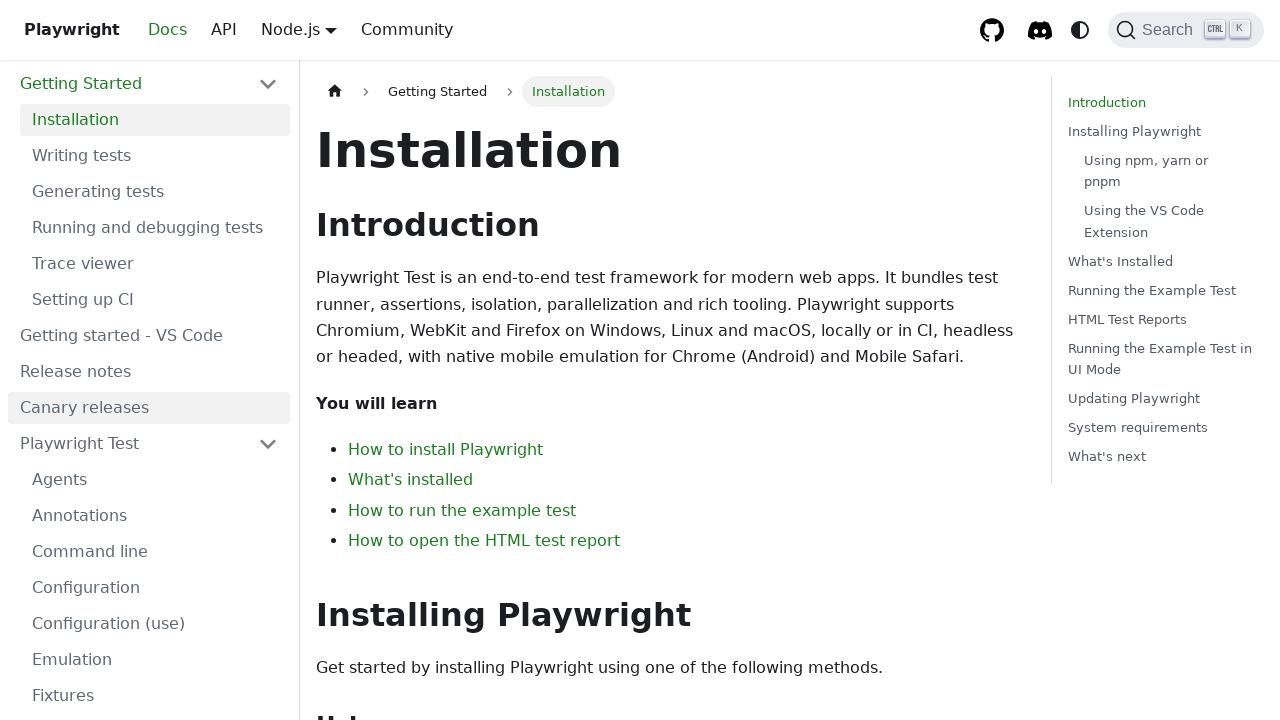

Verified 'Installation' heading is visible on Get started page
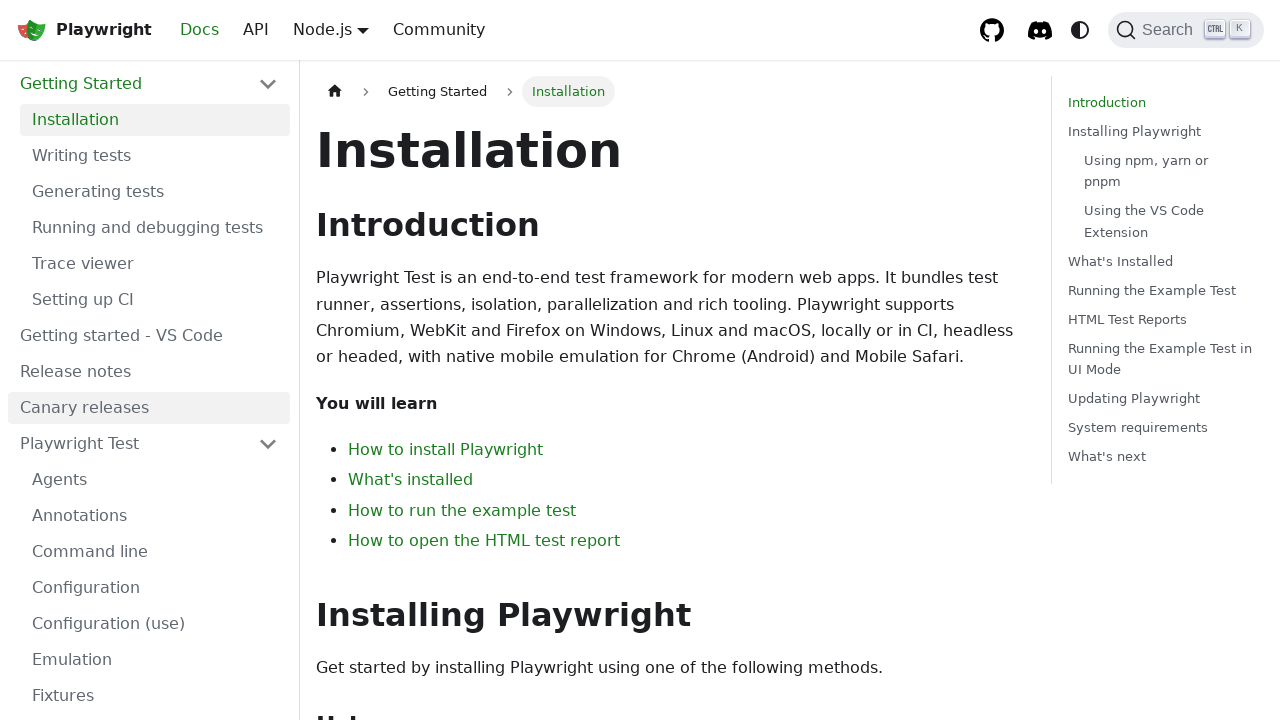

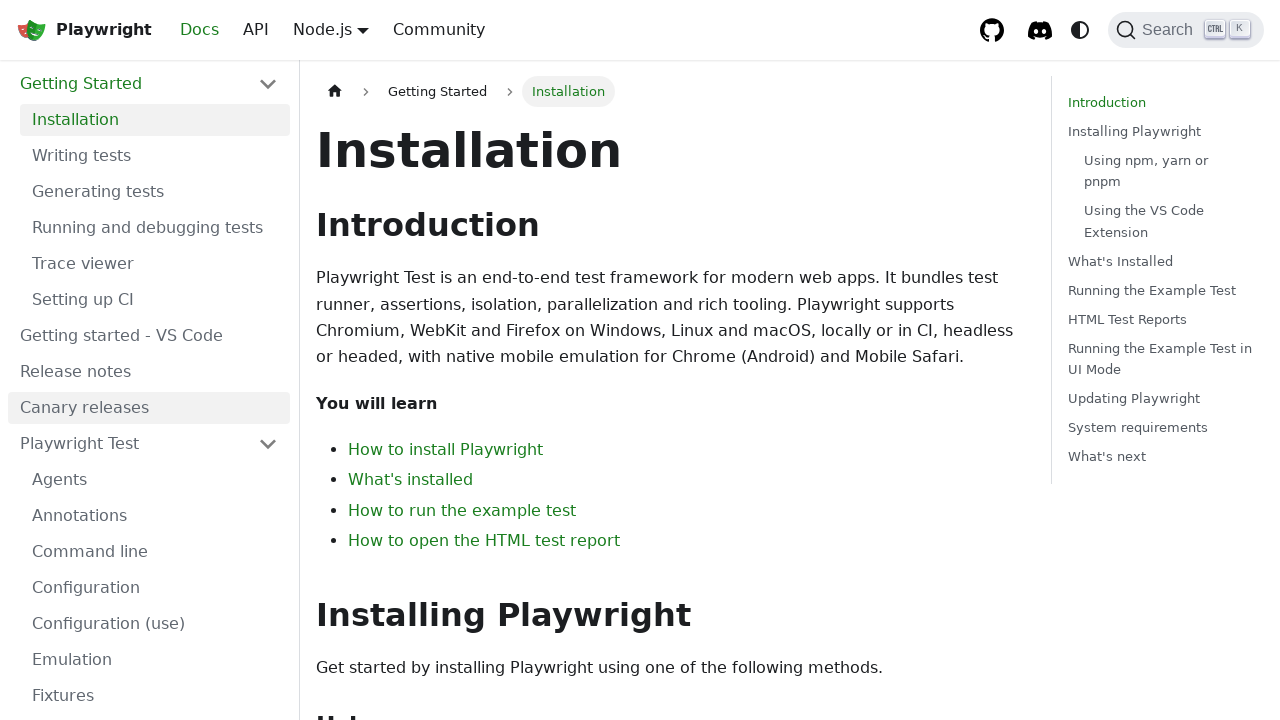